Tests the student registration form on DemoQA by filling in personal information fields (first name, last name, email, mobile, address), selecting gender, and submitting the form to verify successful submission.

Starting URL: https://demoqa.com/automation-practice-form

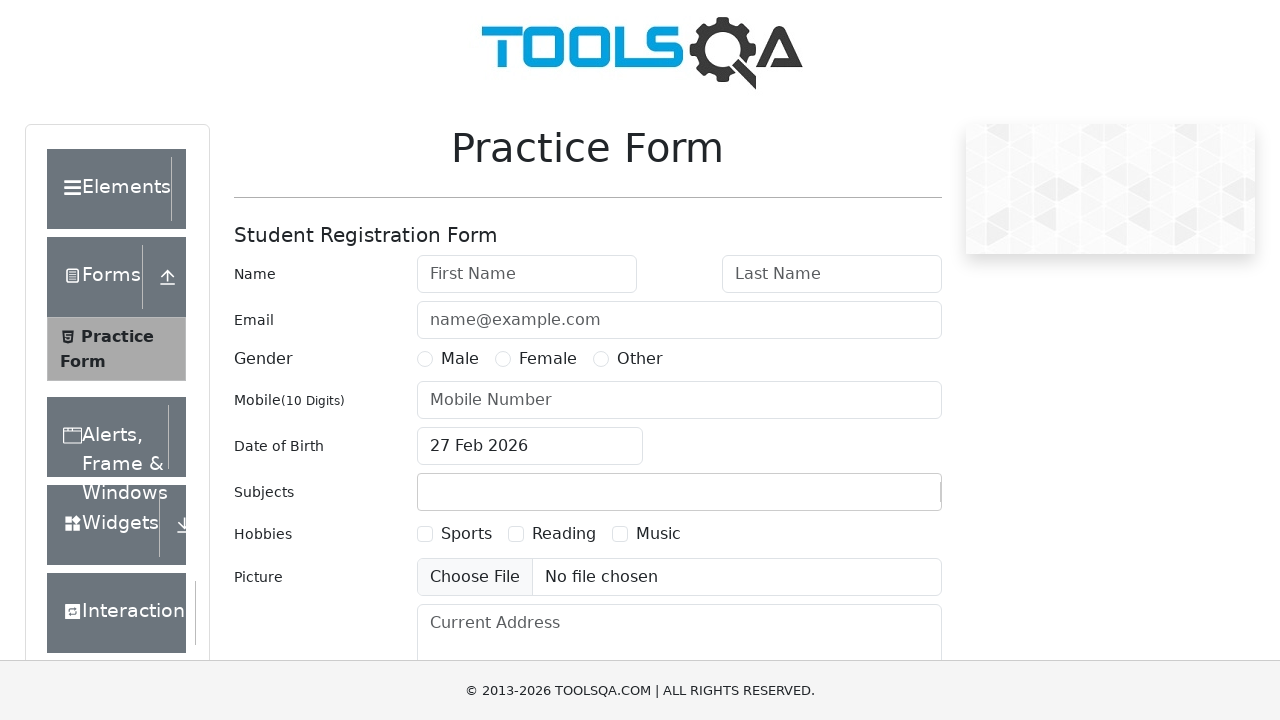

Filled first name field with 'Michael' on #firstName
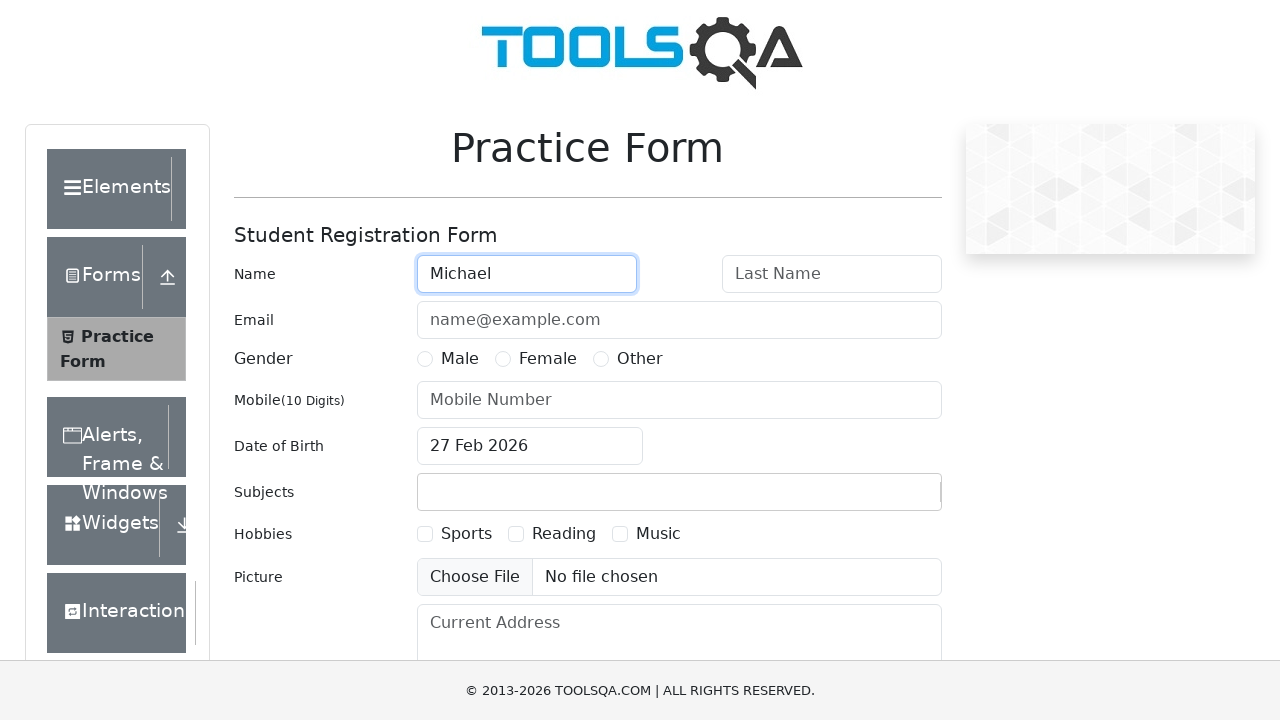

Filled last name field with 'Johnson' on #lastName
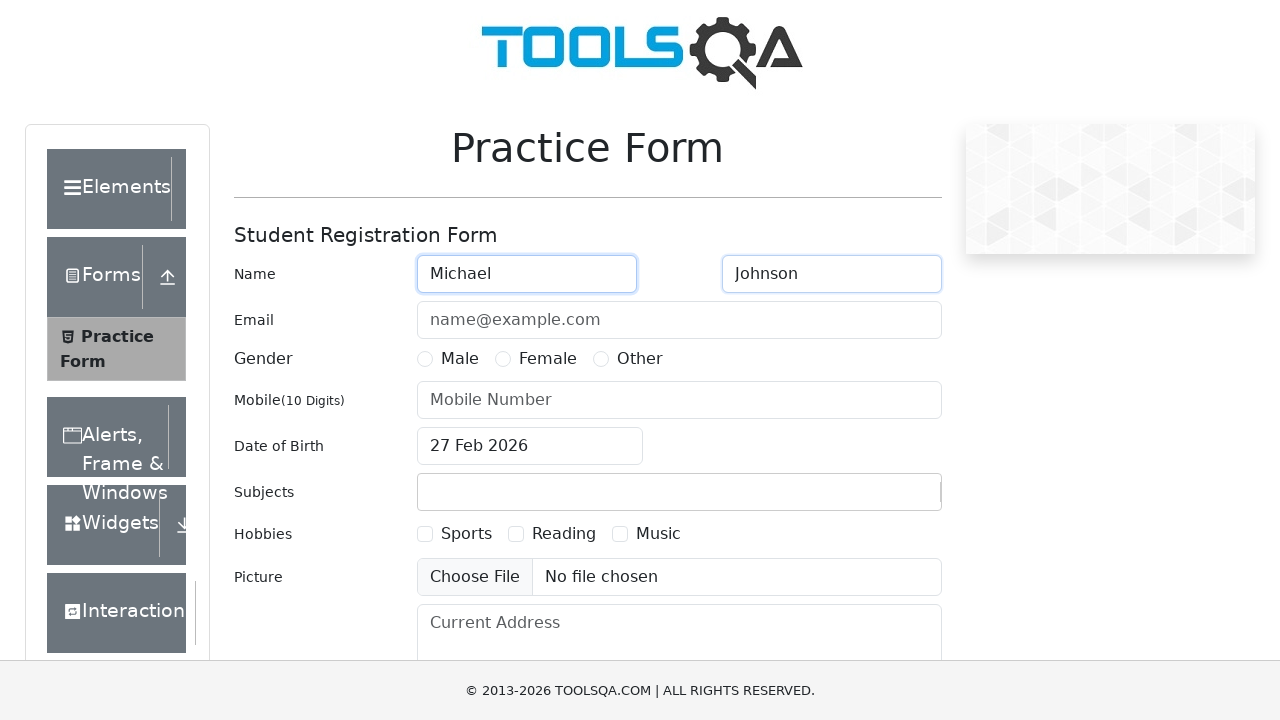

Filled email field with 'michael.johnson@example.com' on #userEmail
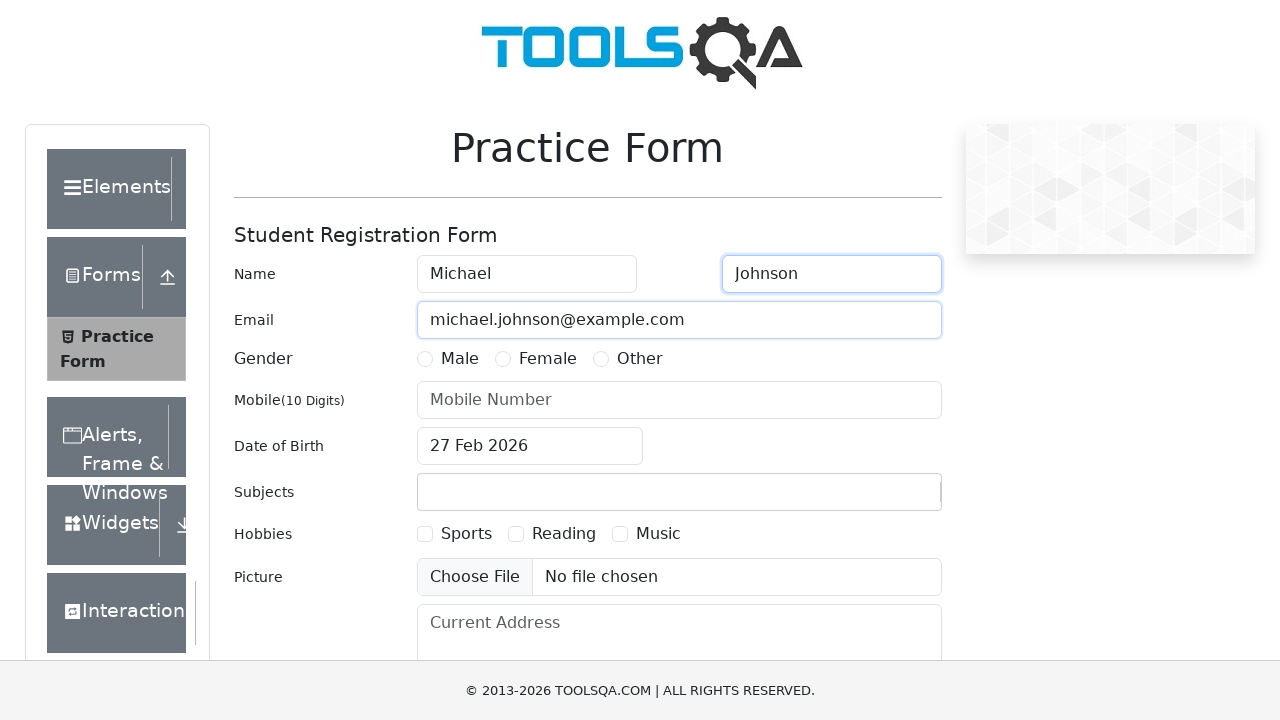

Selected Male gender radio button at (460, 359) on label[for='gender-radio-1']
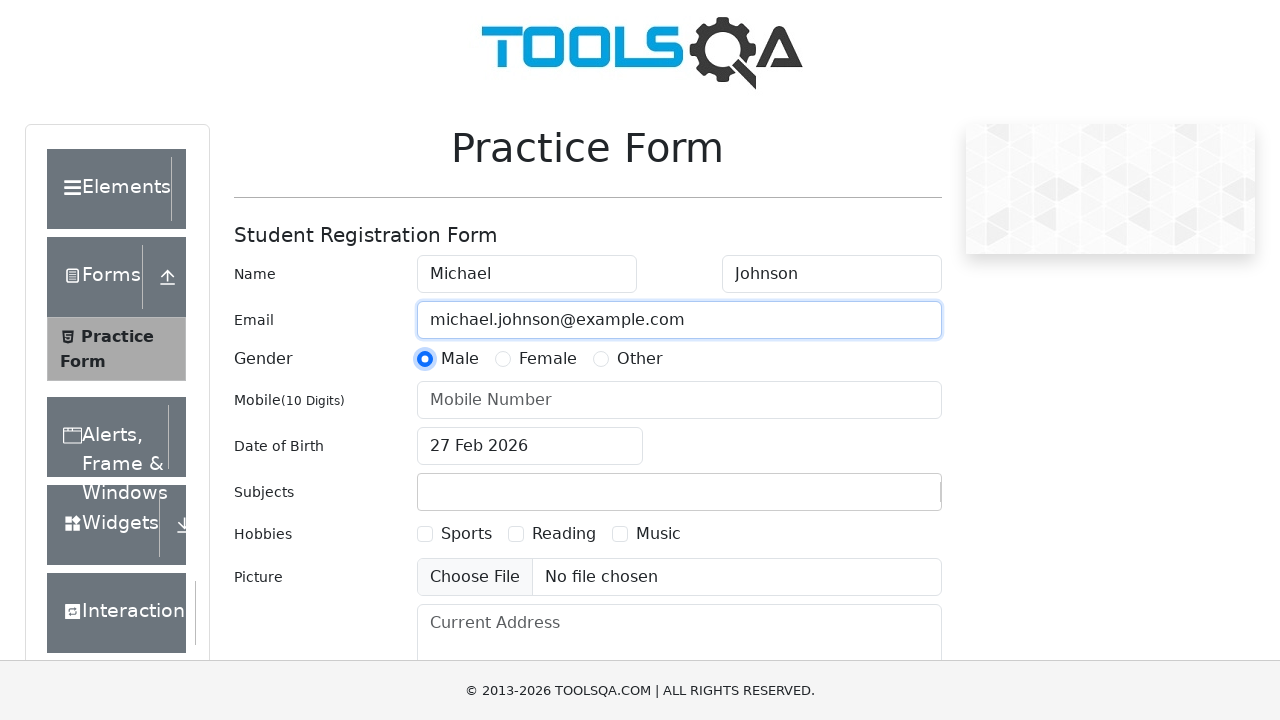

Filled mobile number field with '5551234567' on #userNumber
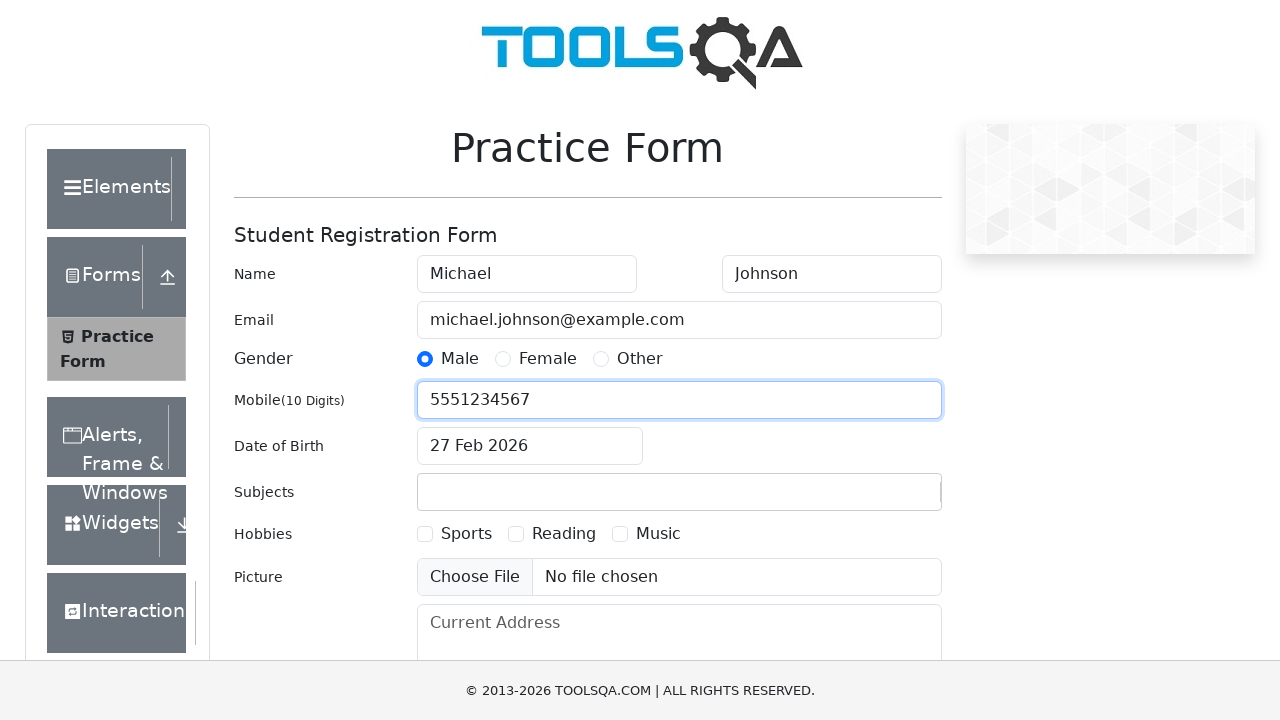

Filled current address field with '123 Test Street, New York, NY 10001' on #currentAddress
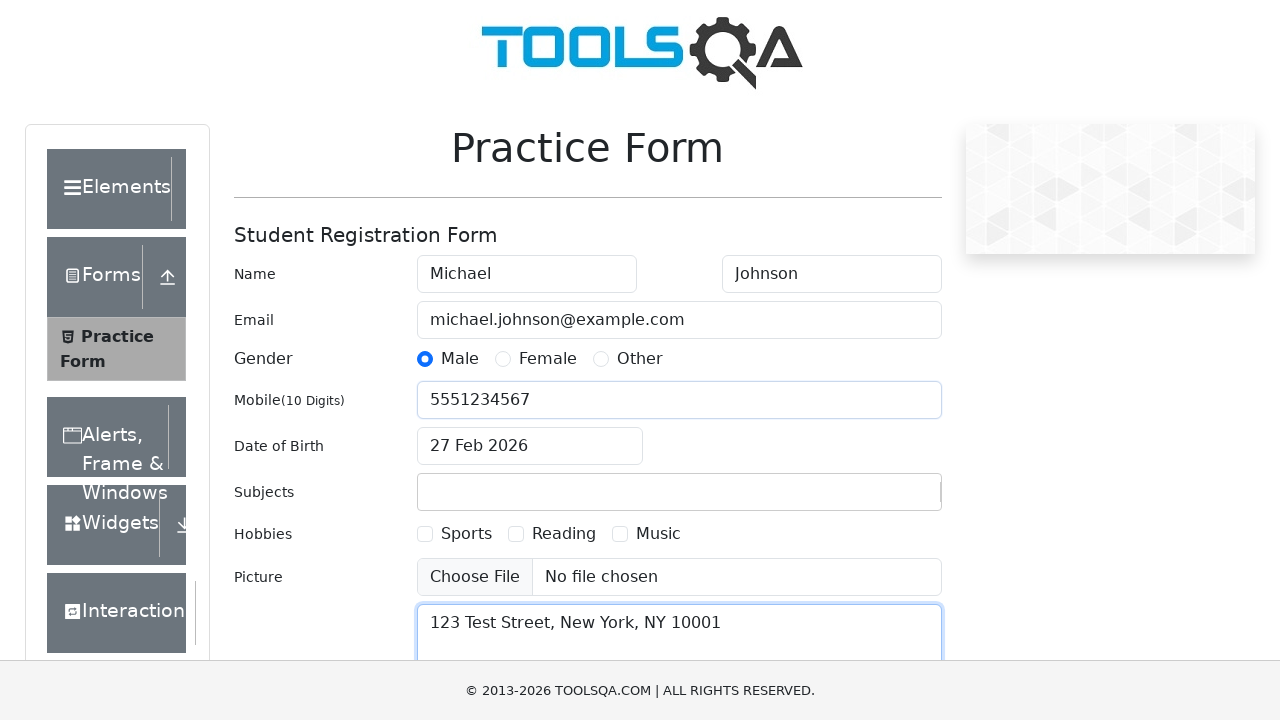

Scrolled submit button into view
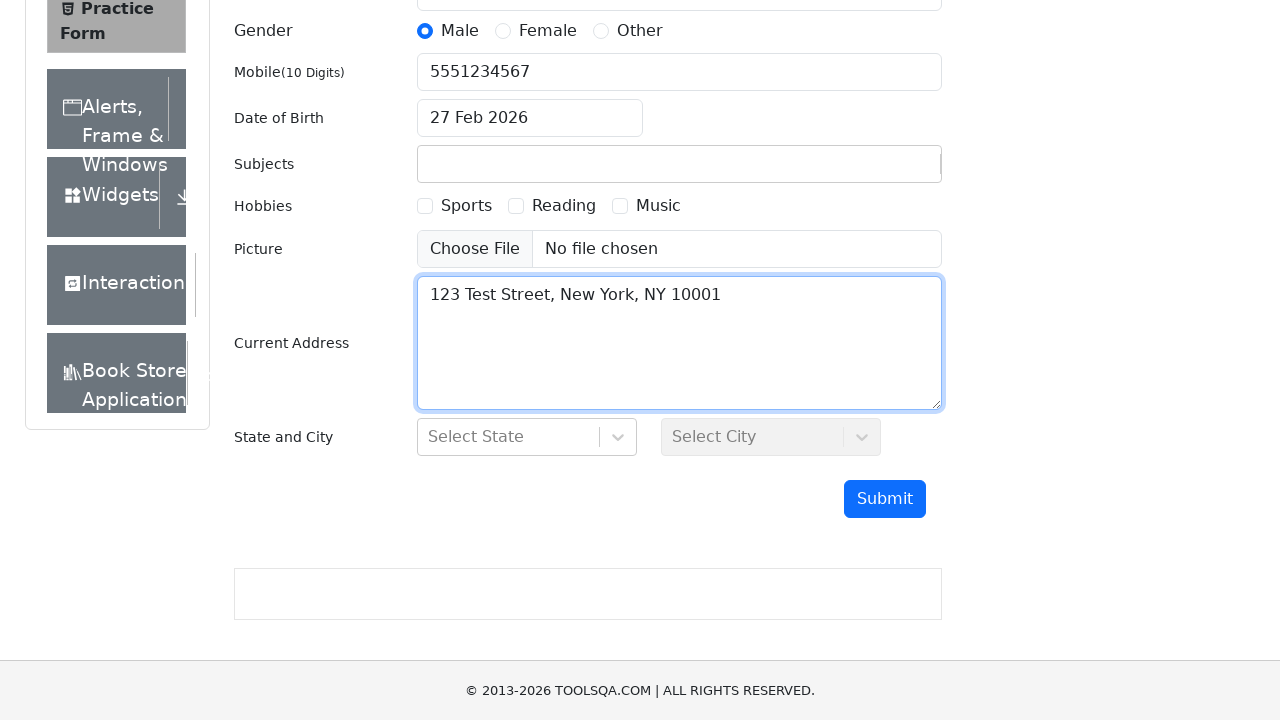

Clicked submit button to submit the registration form at (885, 499) on #submit
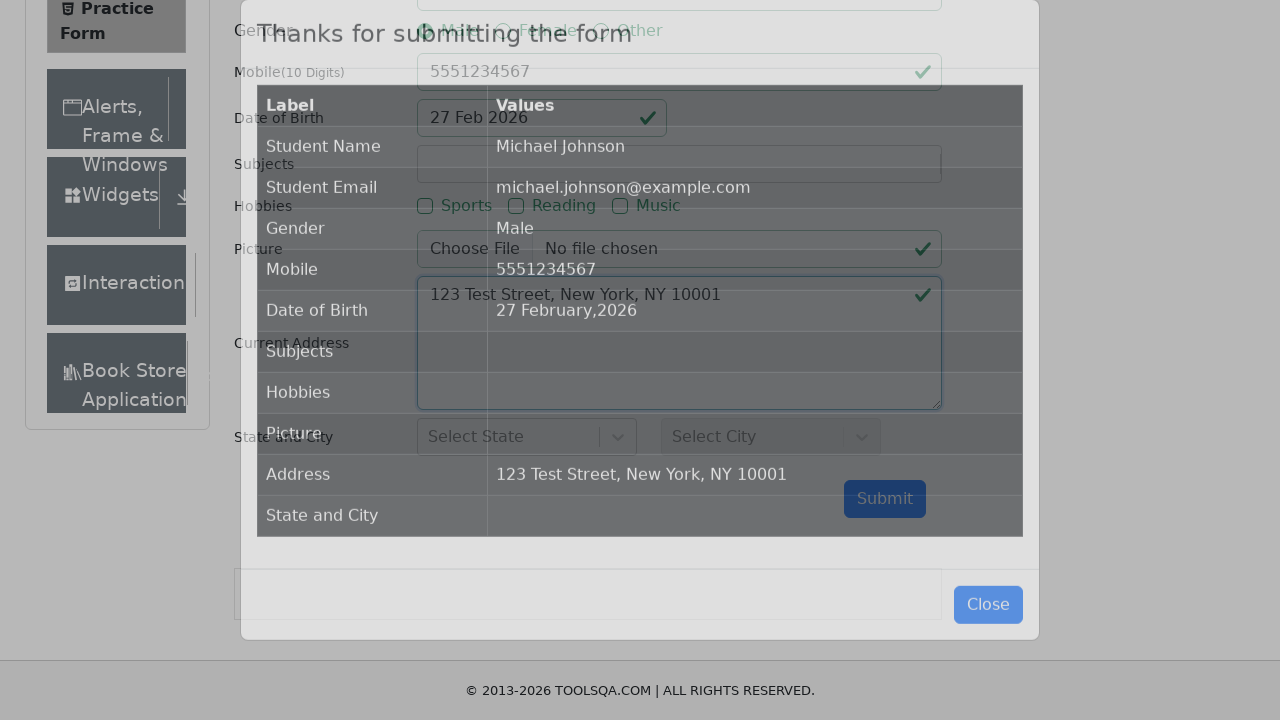

Confirmation message 'Thanks for submitting the form' appeared
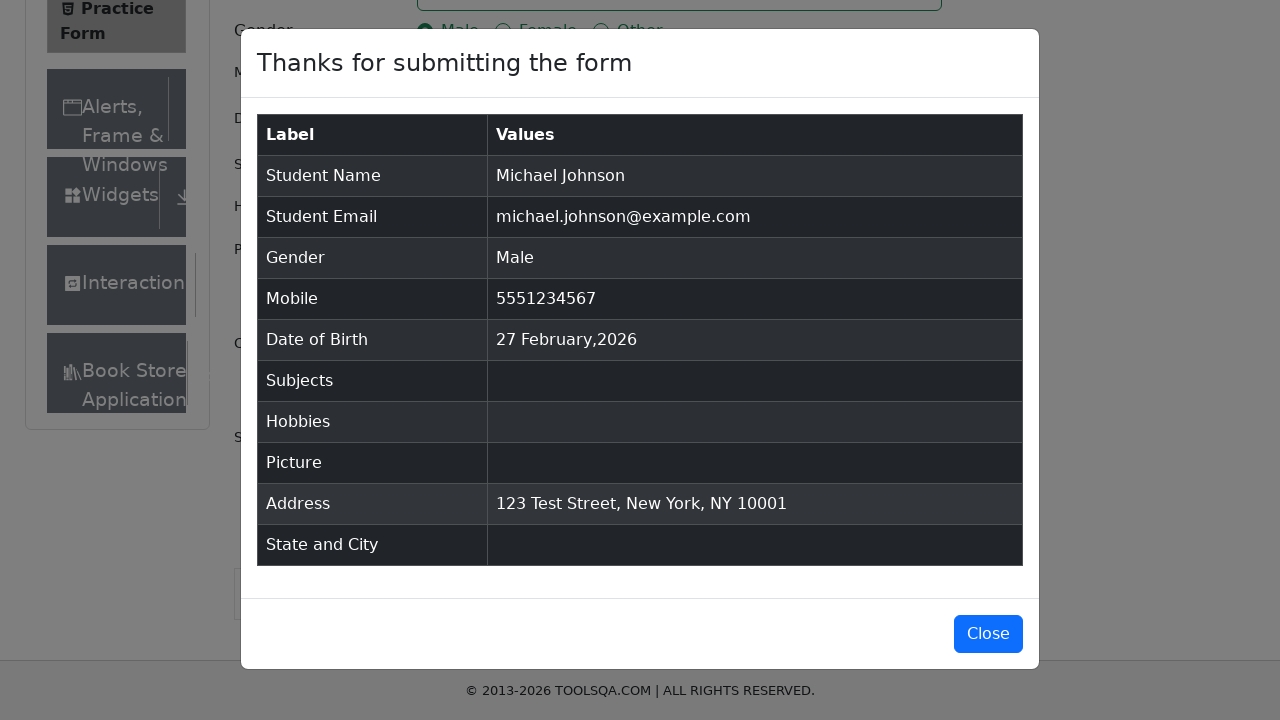

Closed the confirmation popup by clicking close button at (988, 634) on #closeLargeModal
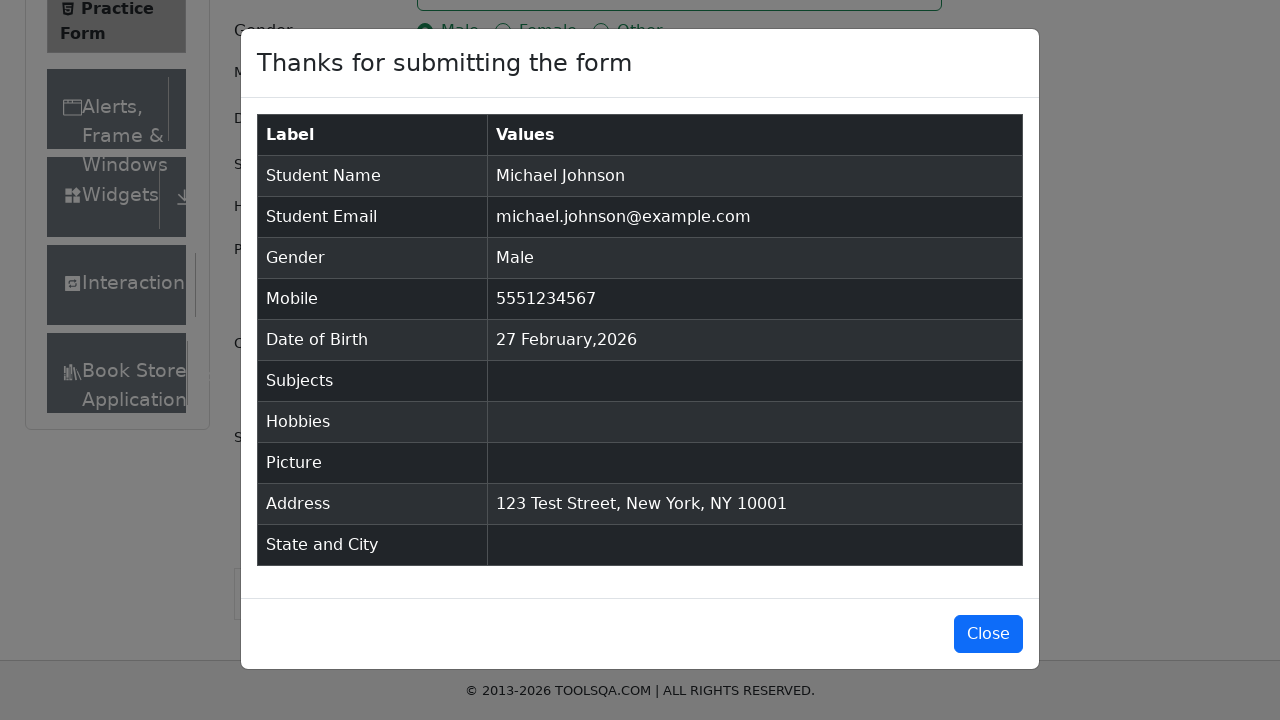

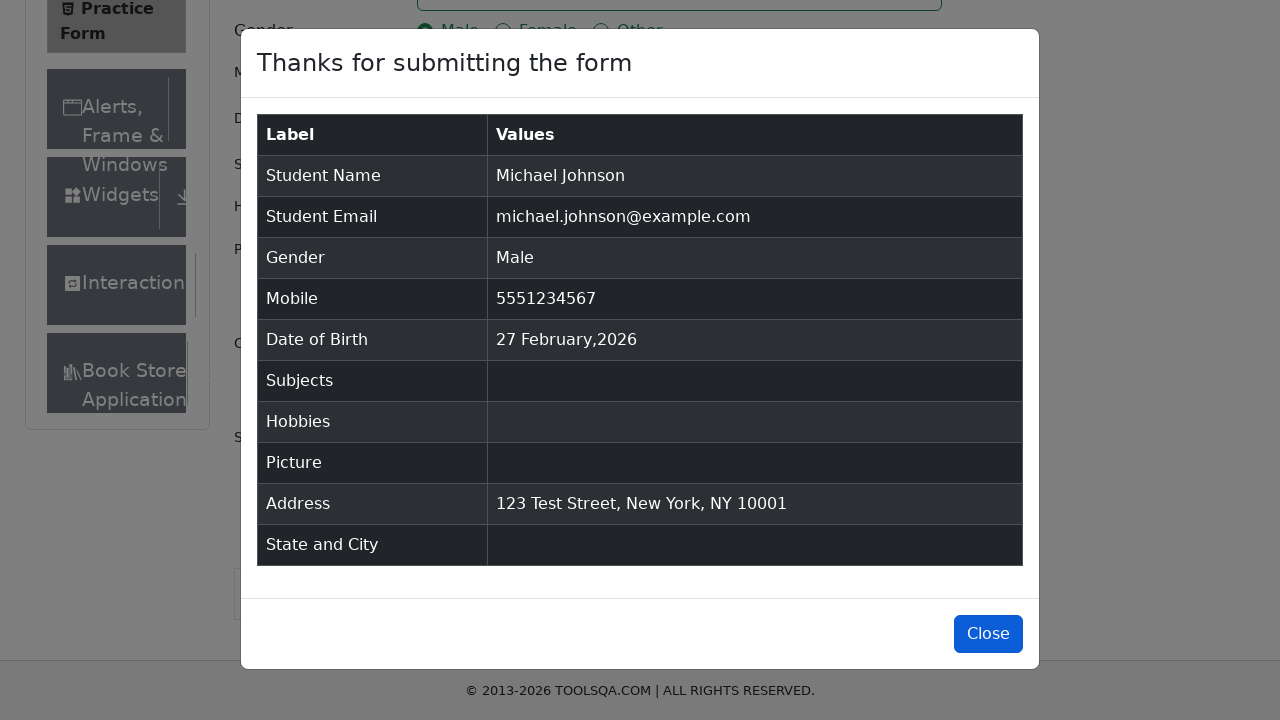